Tests that pressing Escape cancels edits and restores original text

Starting URL: https://demo.playwright.dev/todomvc

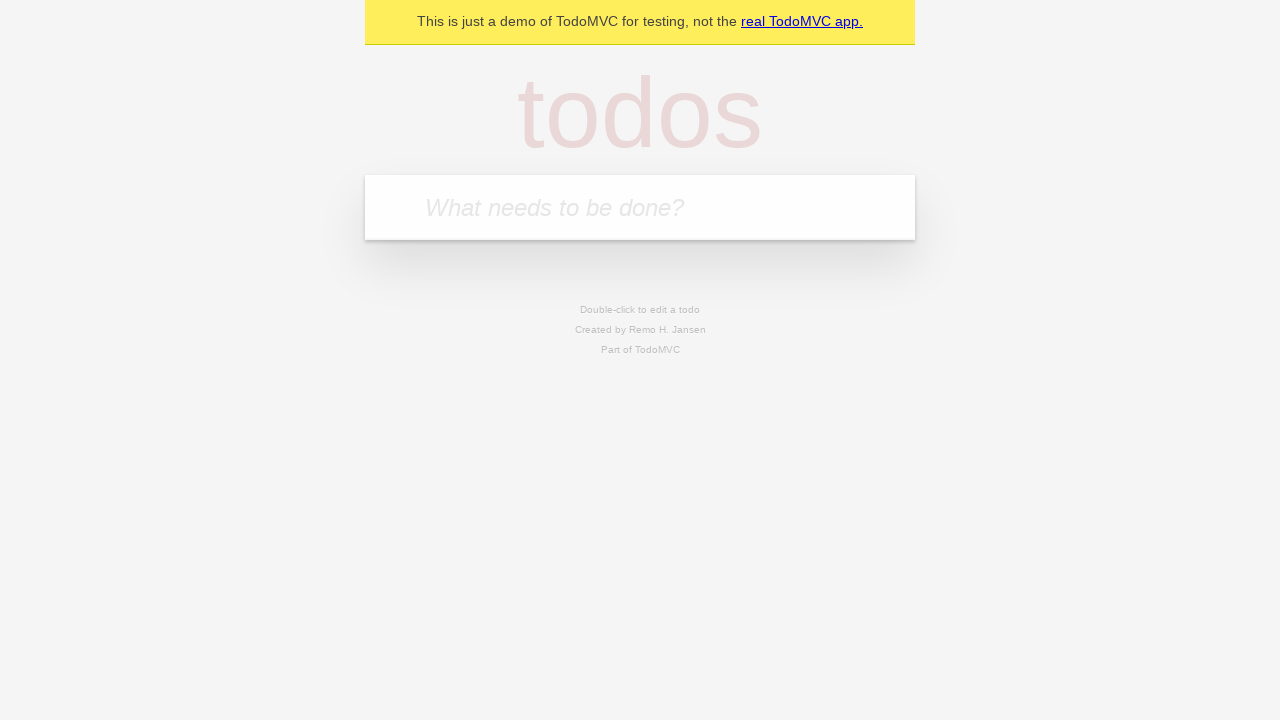

Filled new todo input with 'buy some cheese' on .new-todo
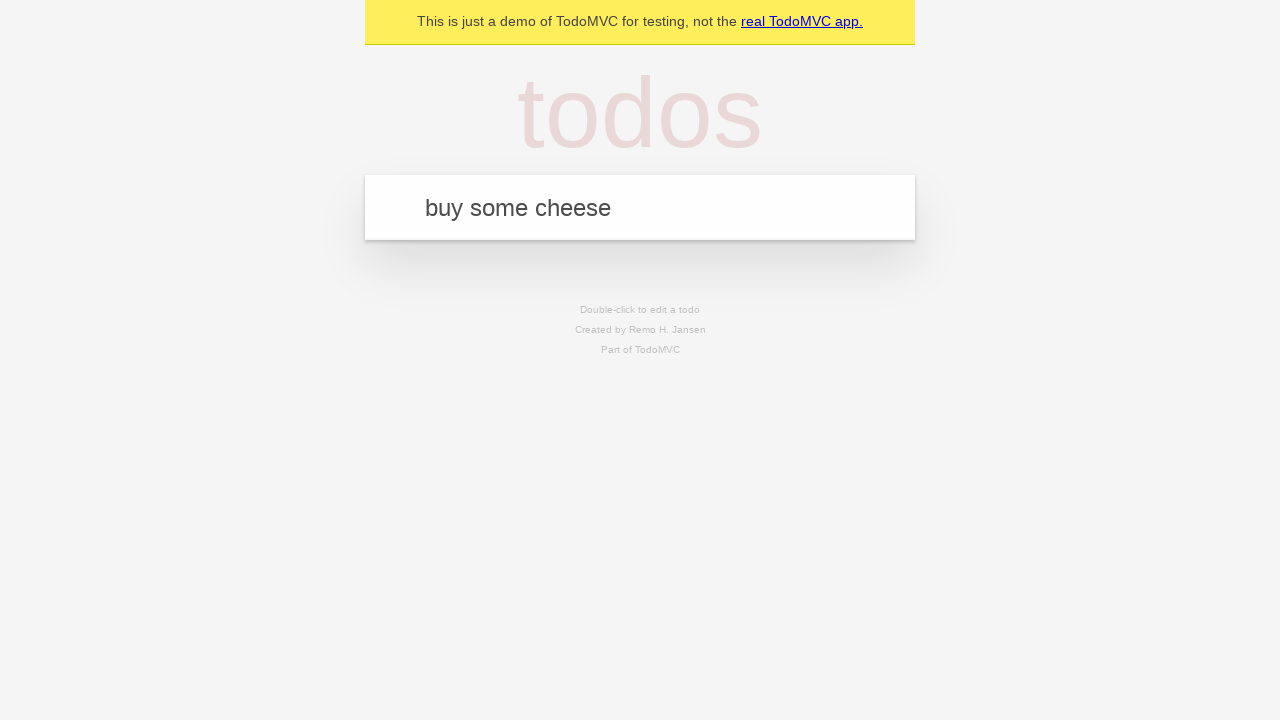

Pressed Enter to create first todo on .new-todo
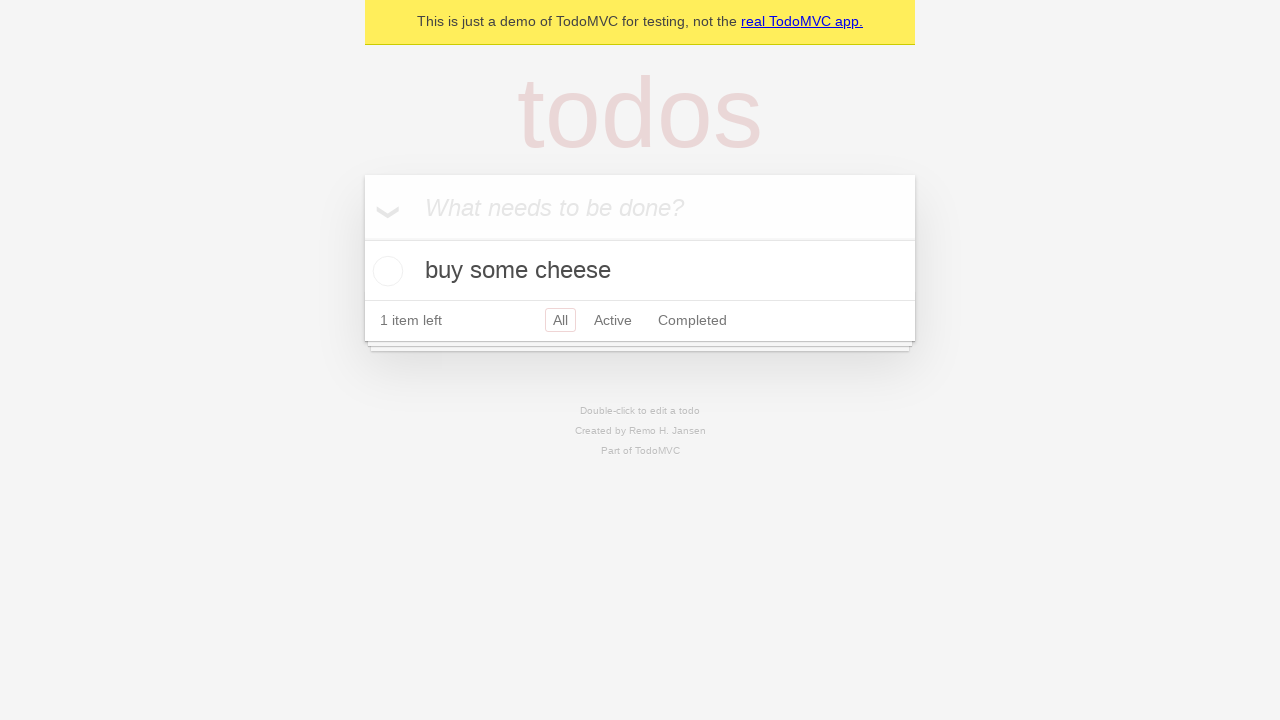

Filled new todo input with 'feed the cat' on .new-todo
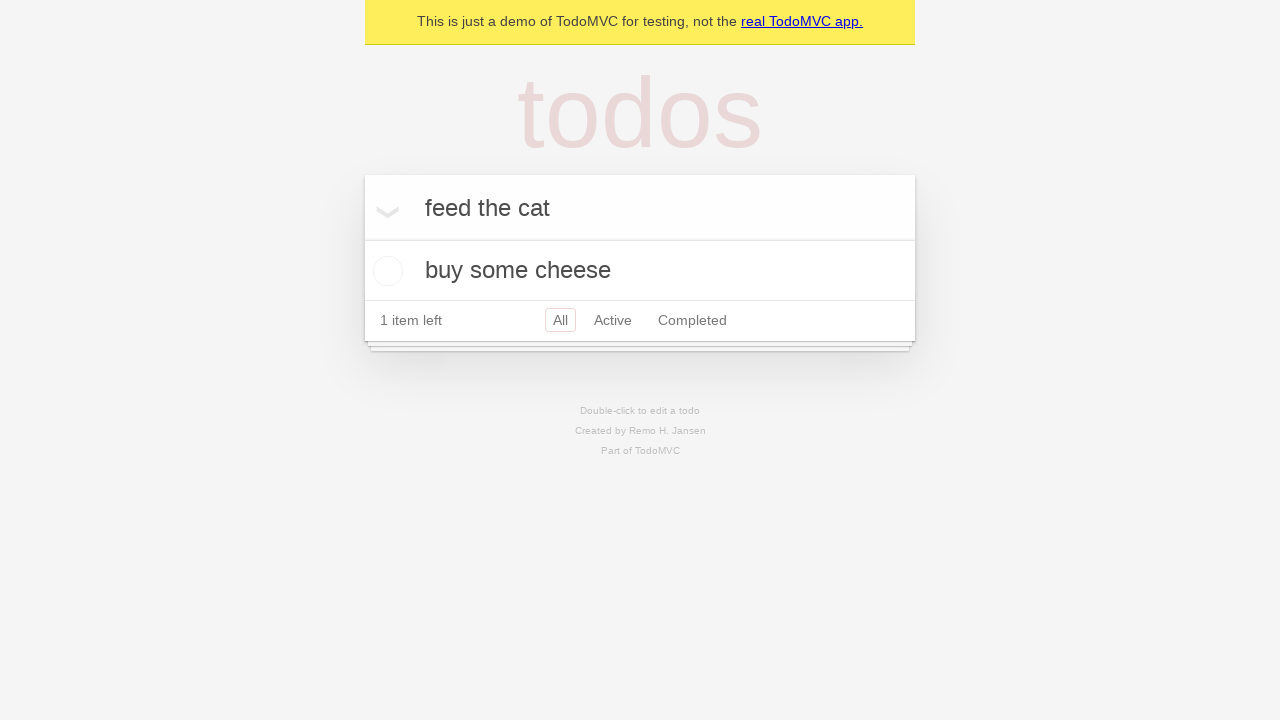

Pressed Enter to create second todo on .new-todo
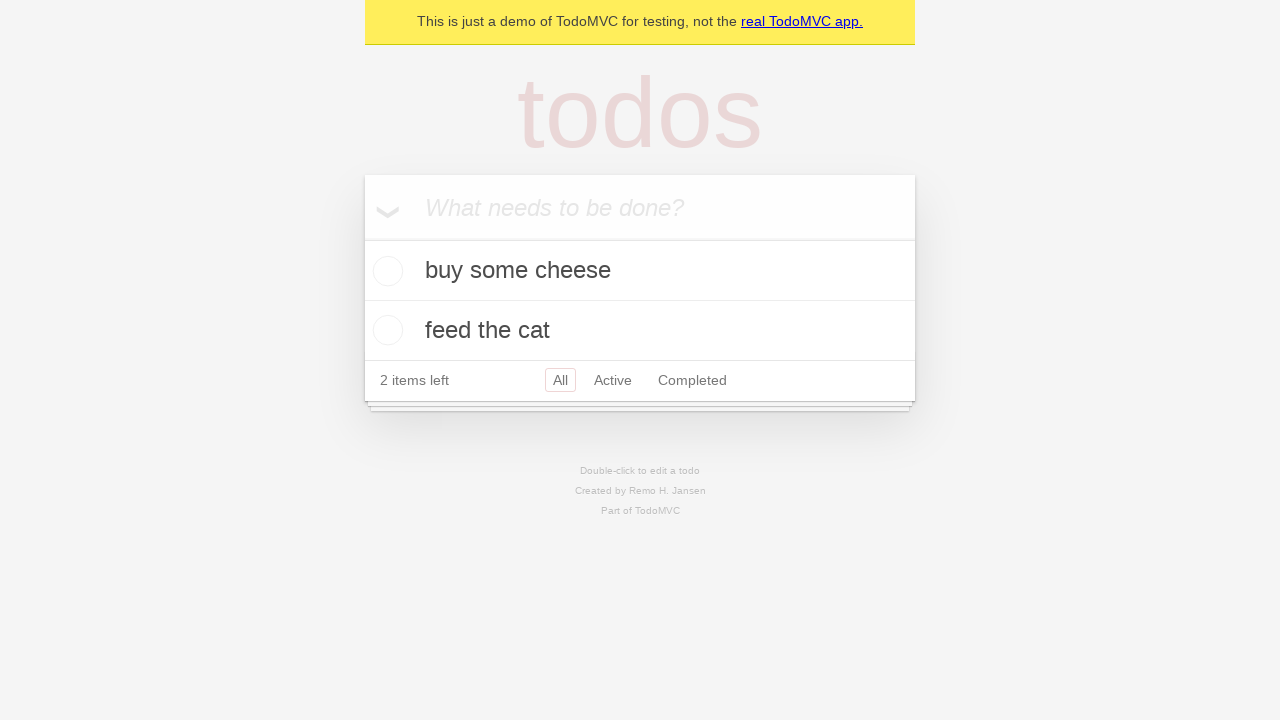

Filled new todo input with 'book a doctors appointment' on .new-todo
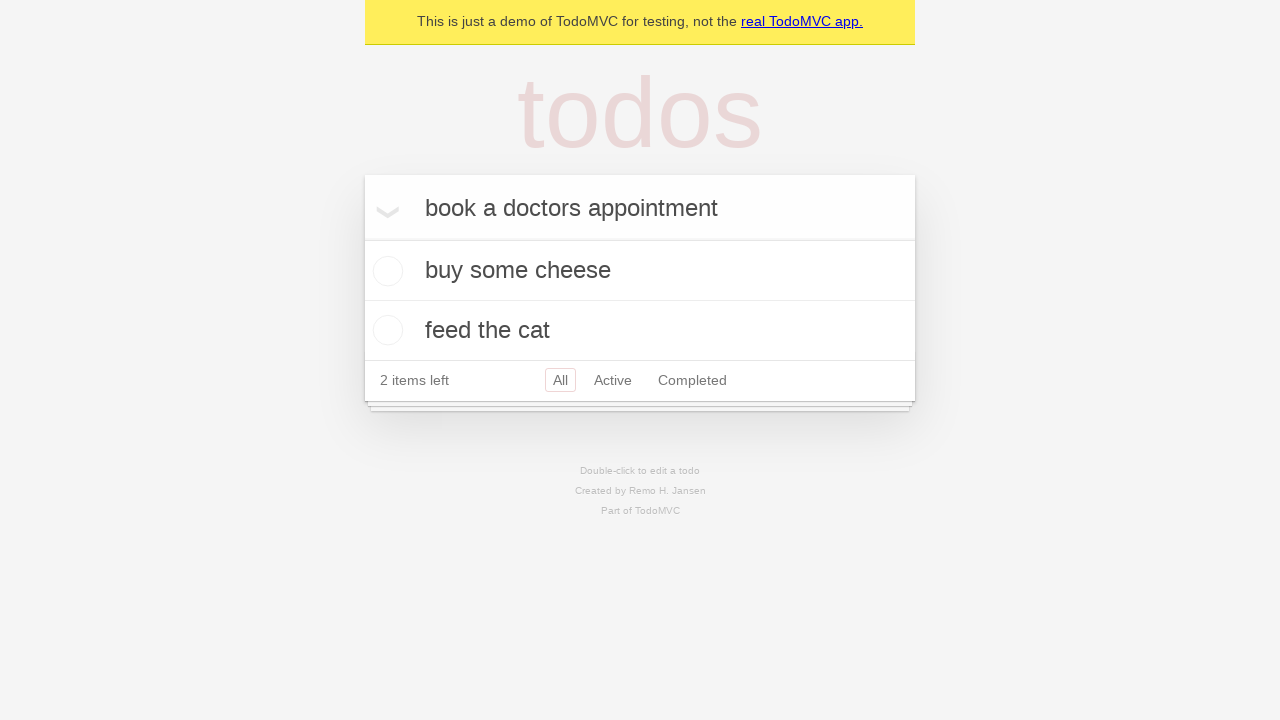

Pressed Enter to create third todo on .new-todo
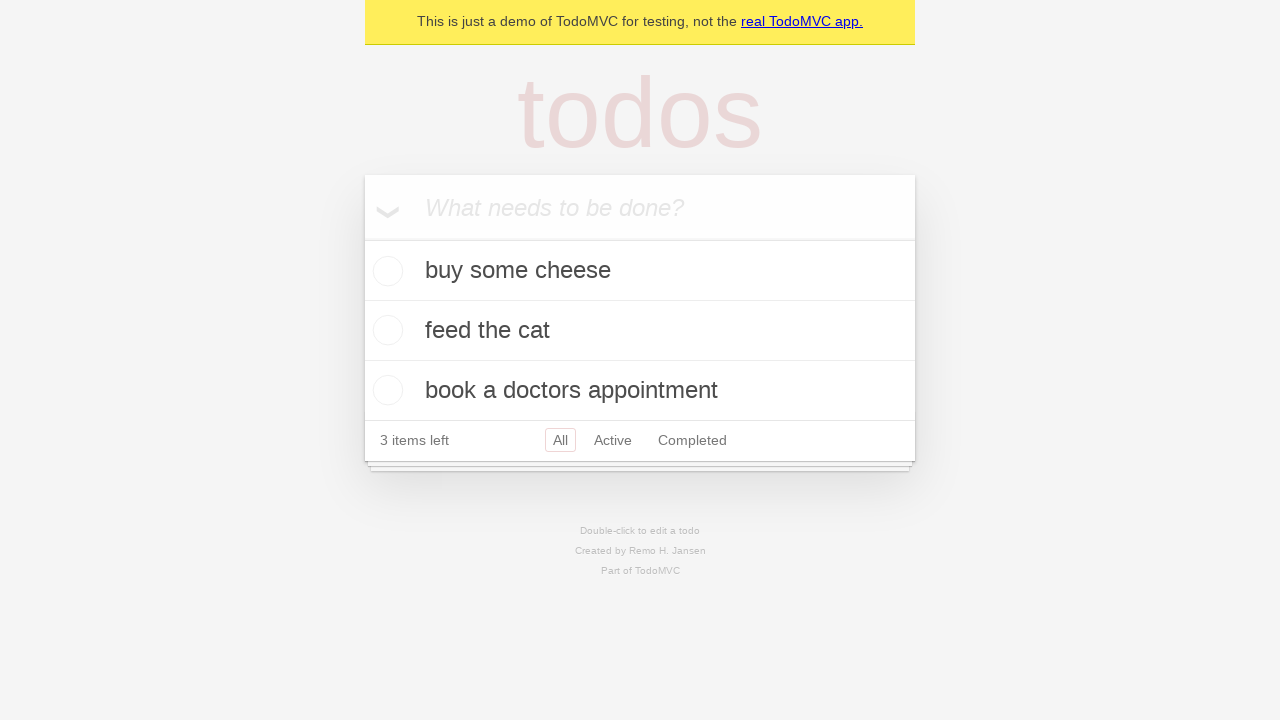

Double-clicked second todo item to enter edit mode at (640, 331) on .todo-list li >> nth=1
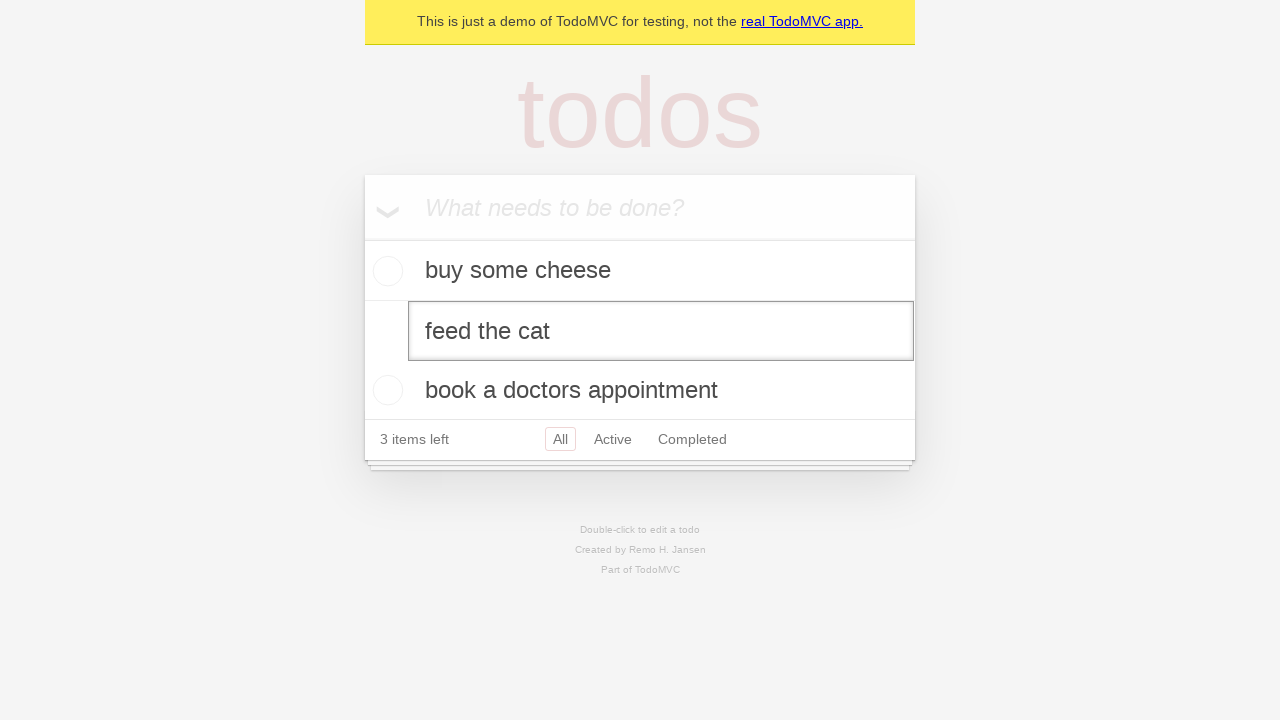

Pressed Escape to cancel edit and restore original text on .todo-list li >> nth=1 >> .edit
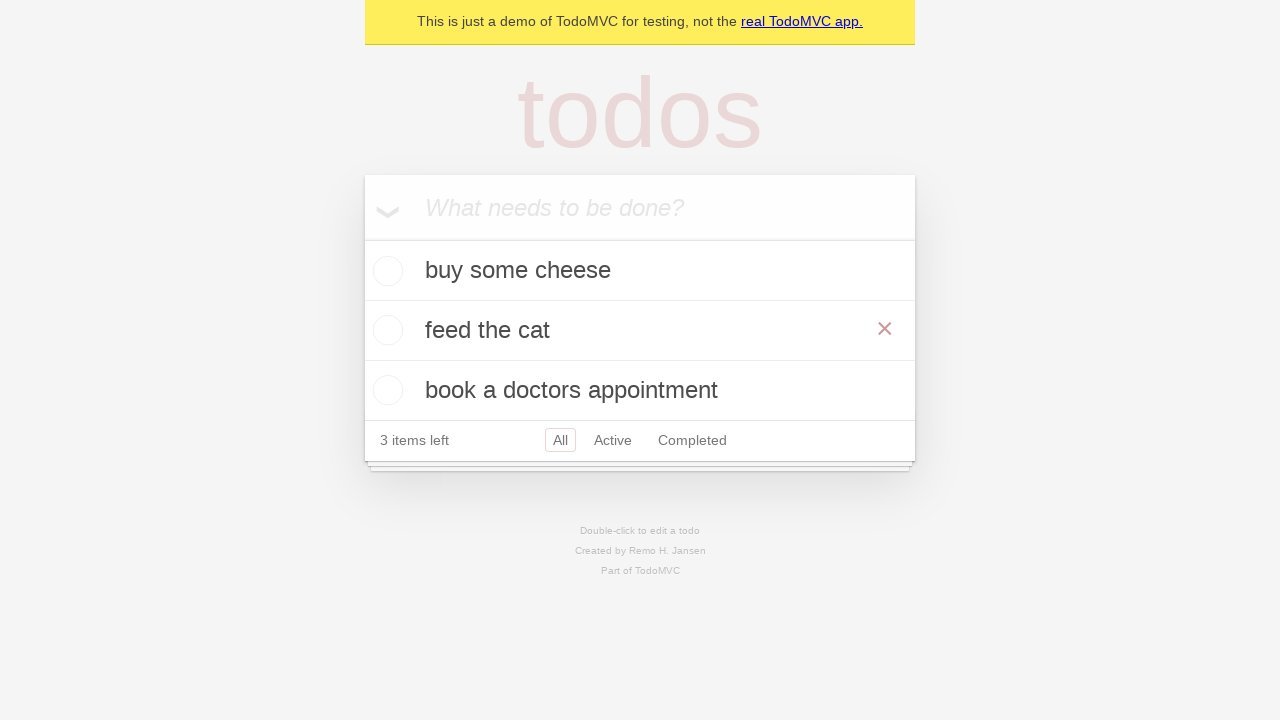

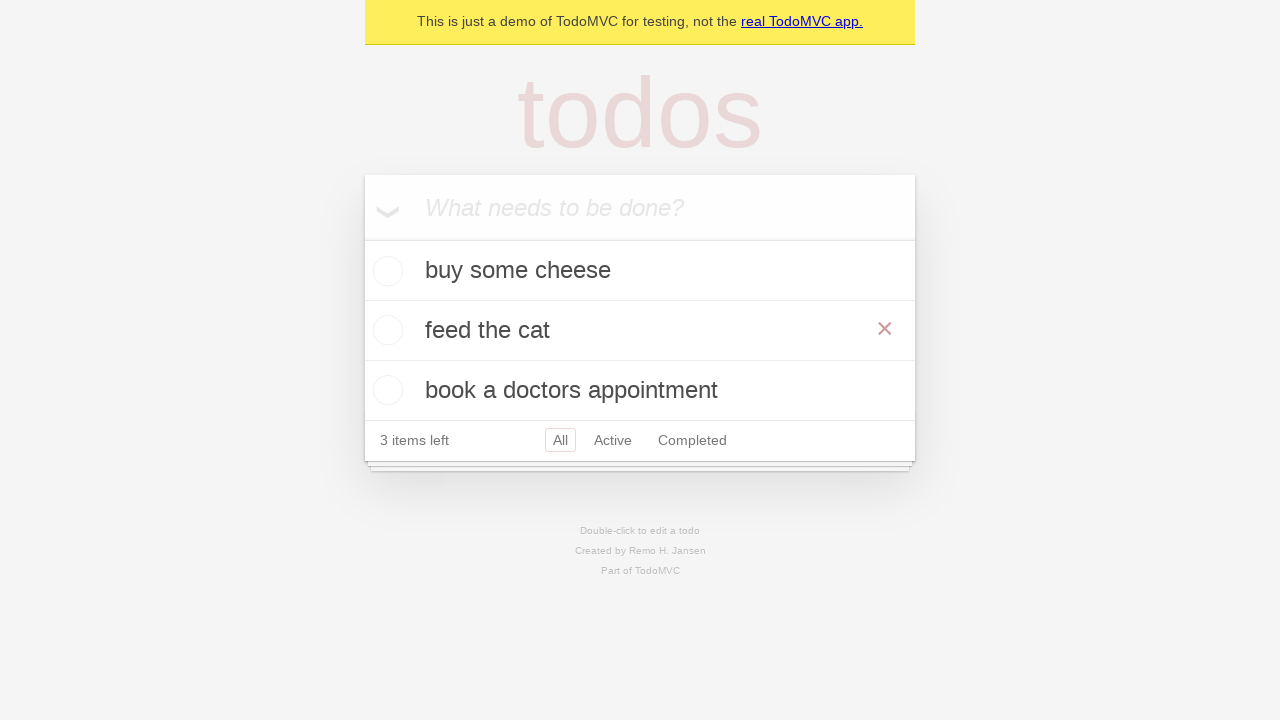